Verifies CSS properties (font-size, color, font-weight) of headline elements on the ynet news homepage

Starting URL: https://www.ynet.co.il/home/0,7340,L-8,00.html

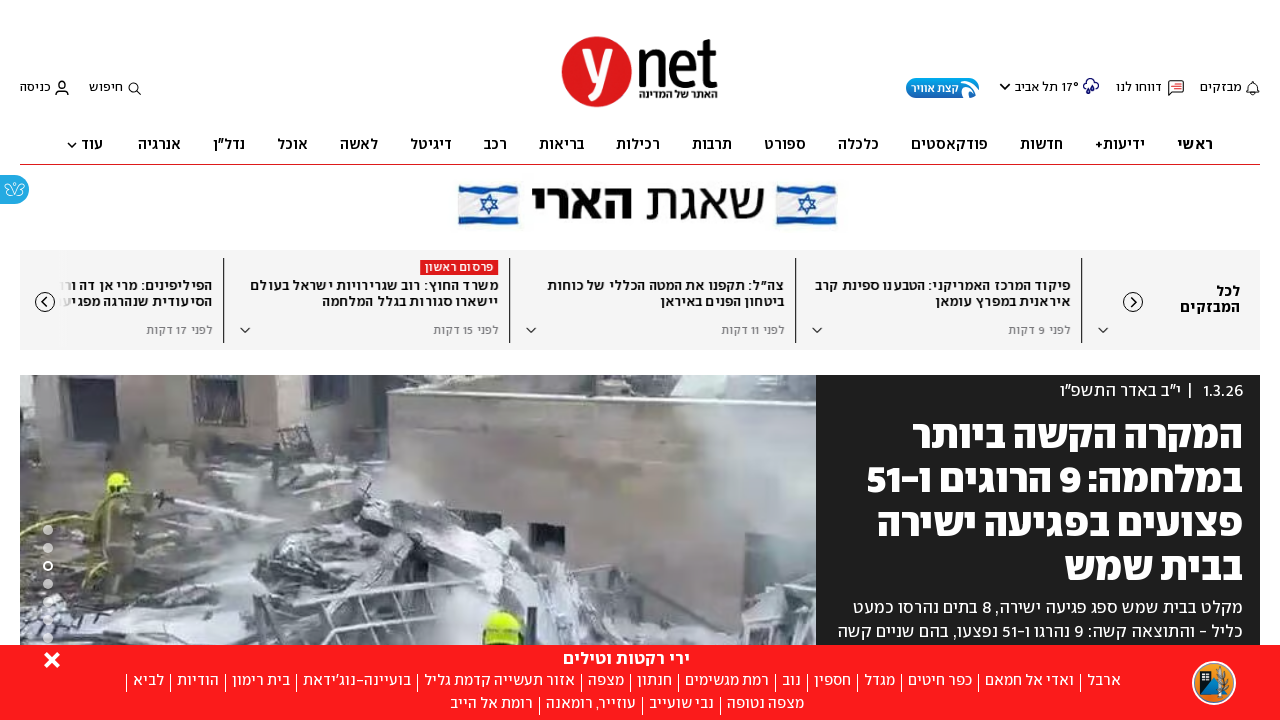

Navigated to ynet news homepage
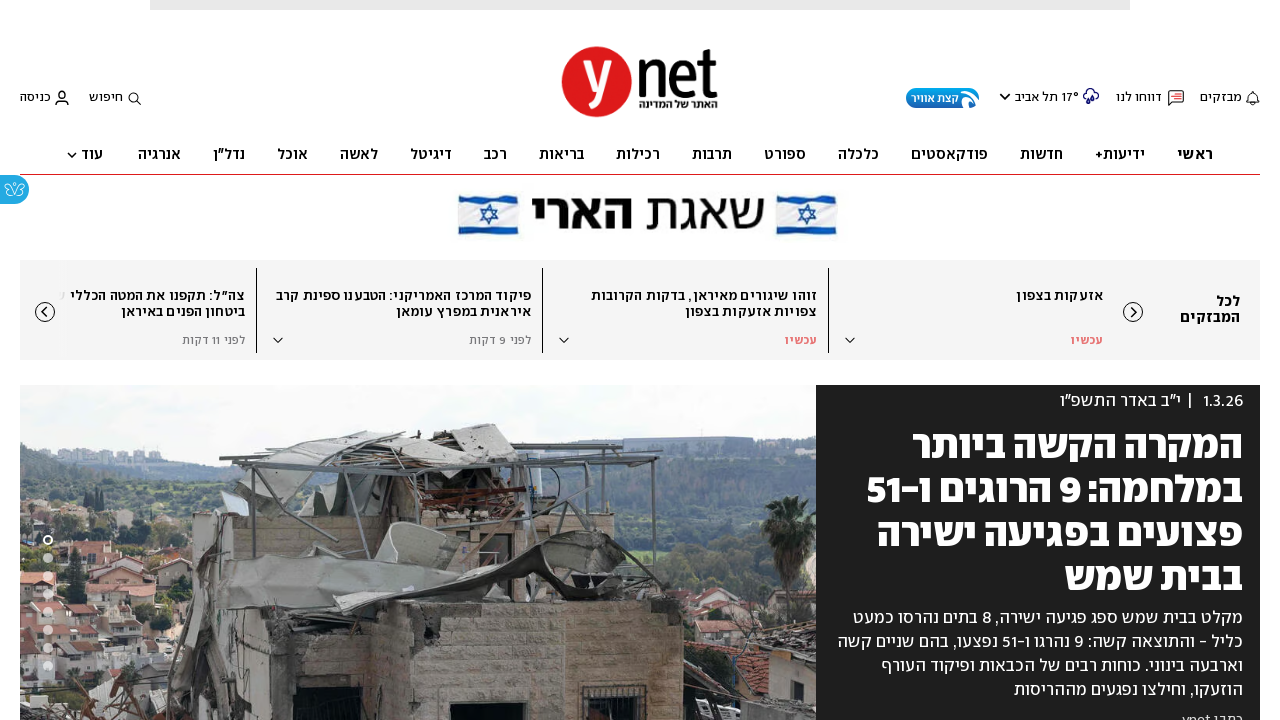

Located all headline elements on the page
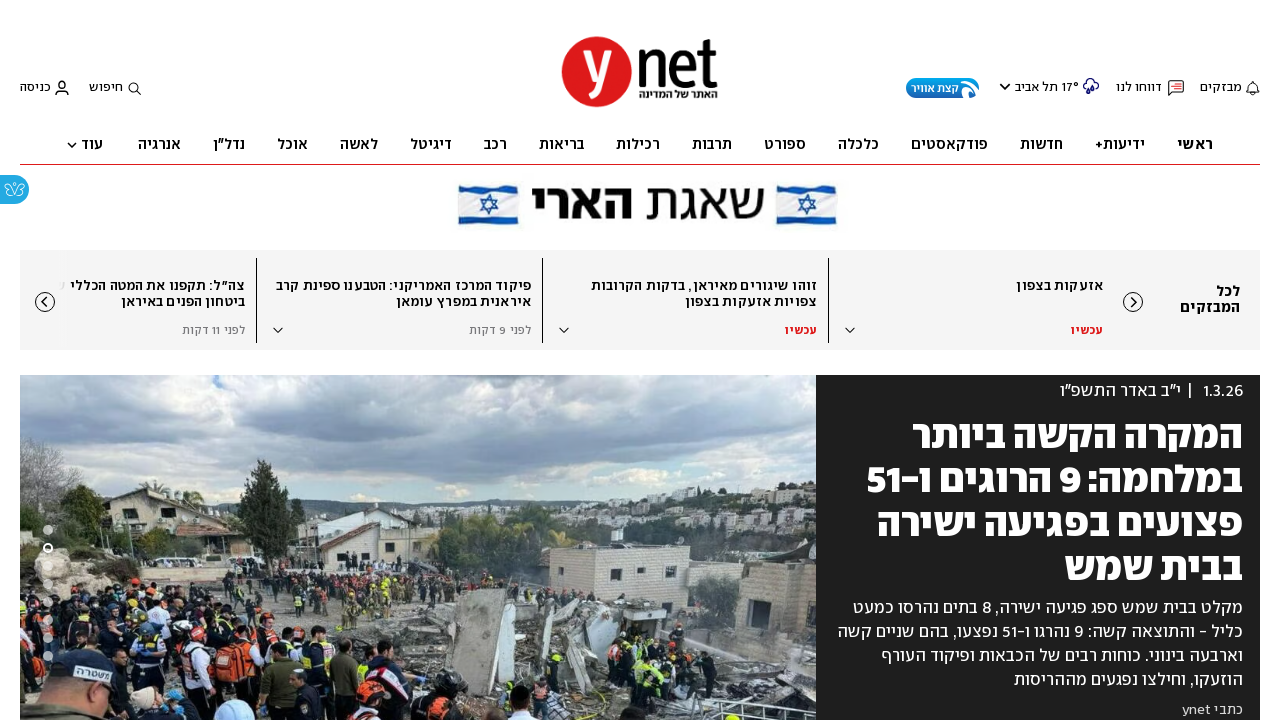

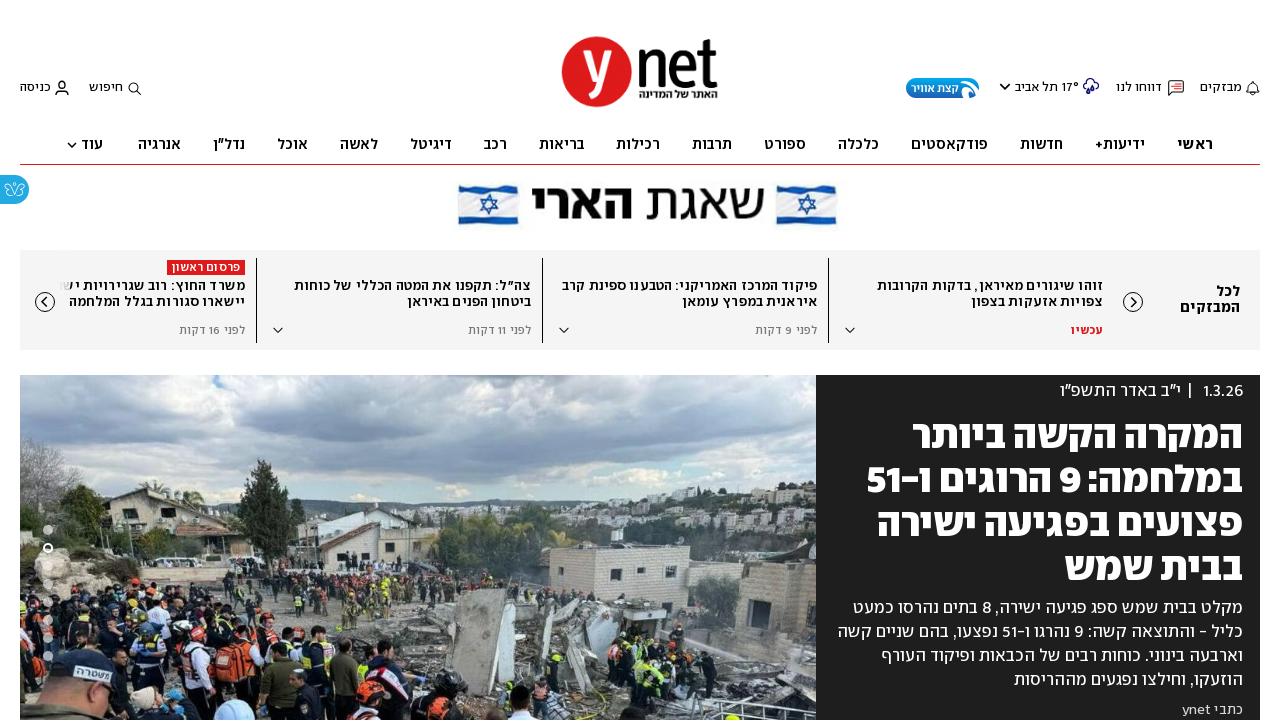